Tests that edits are saved when the input loses focus (blur event)

Starting URL: https://demo.playwright.dev/todomvc

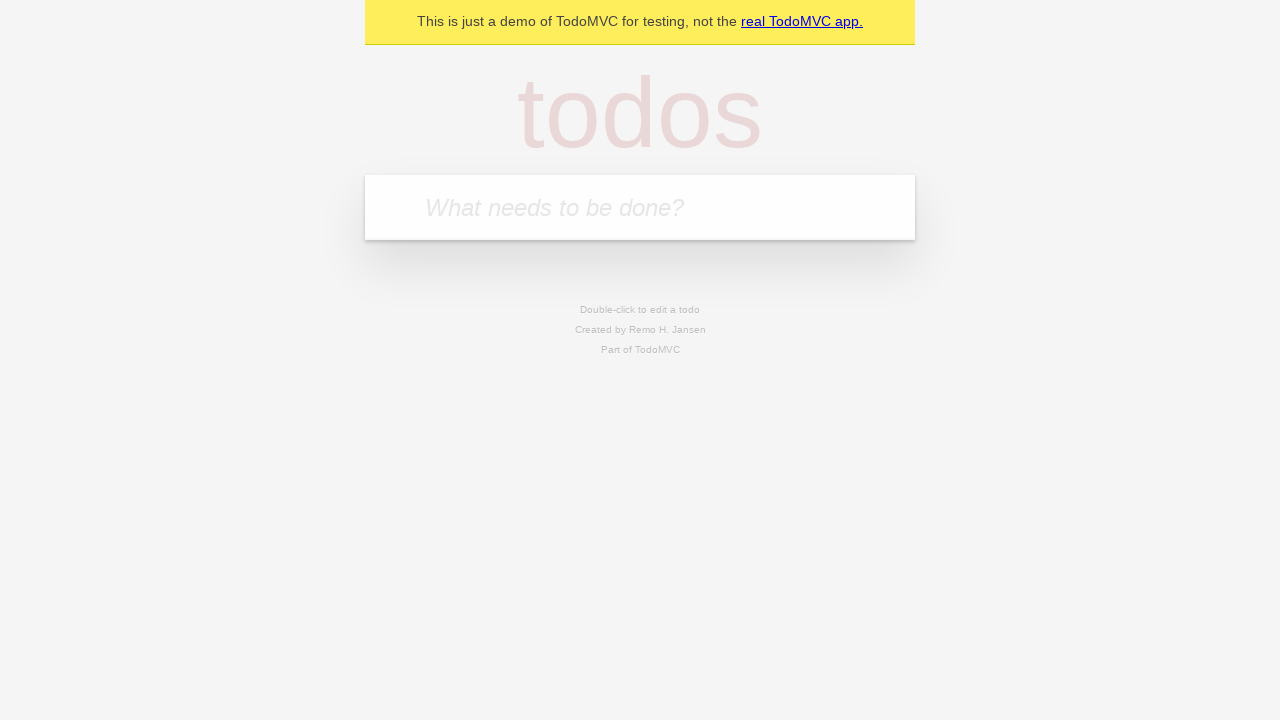

Filled todo input with 'buy some cheese' on internal:attr=[placeholder="What needs to be done?"i]
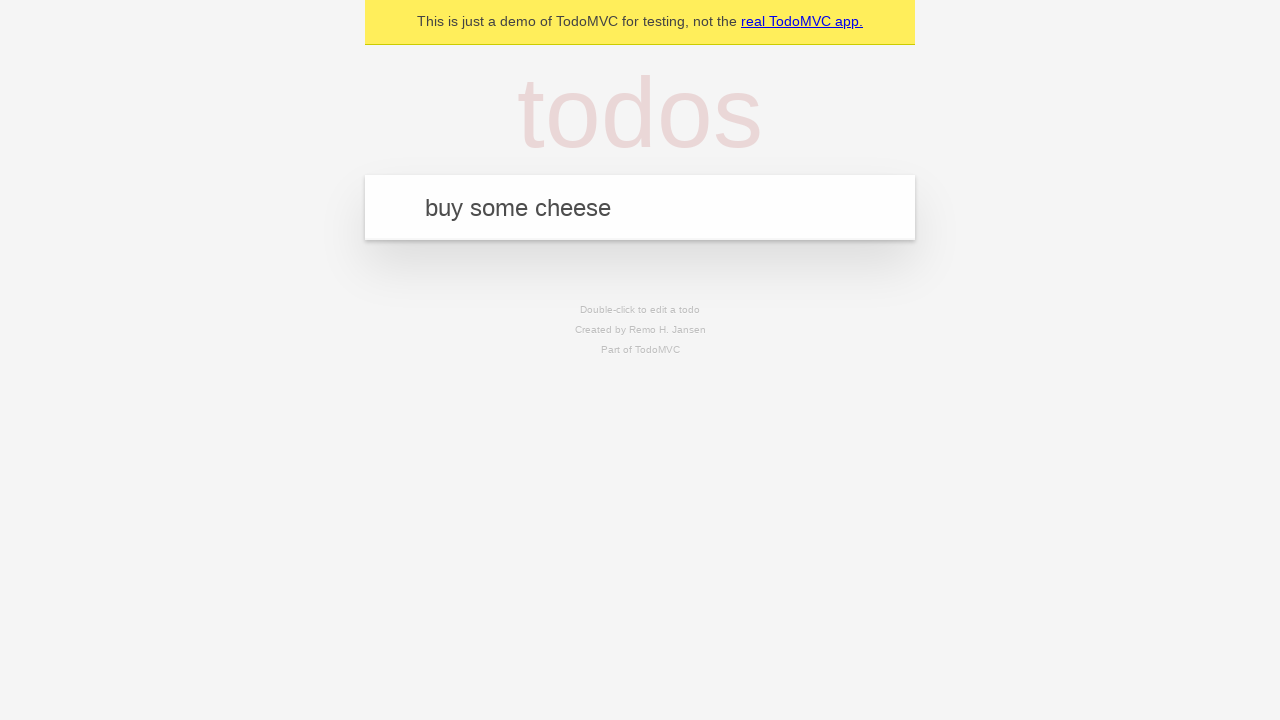

Pressed Enter to create first todo on internal:attr=[placeholder="What needs to be done?"i]
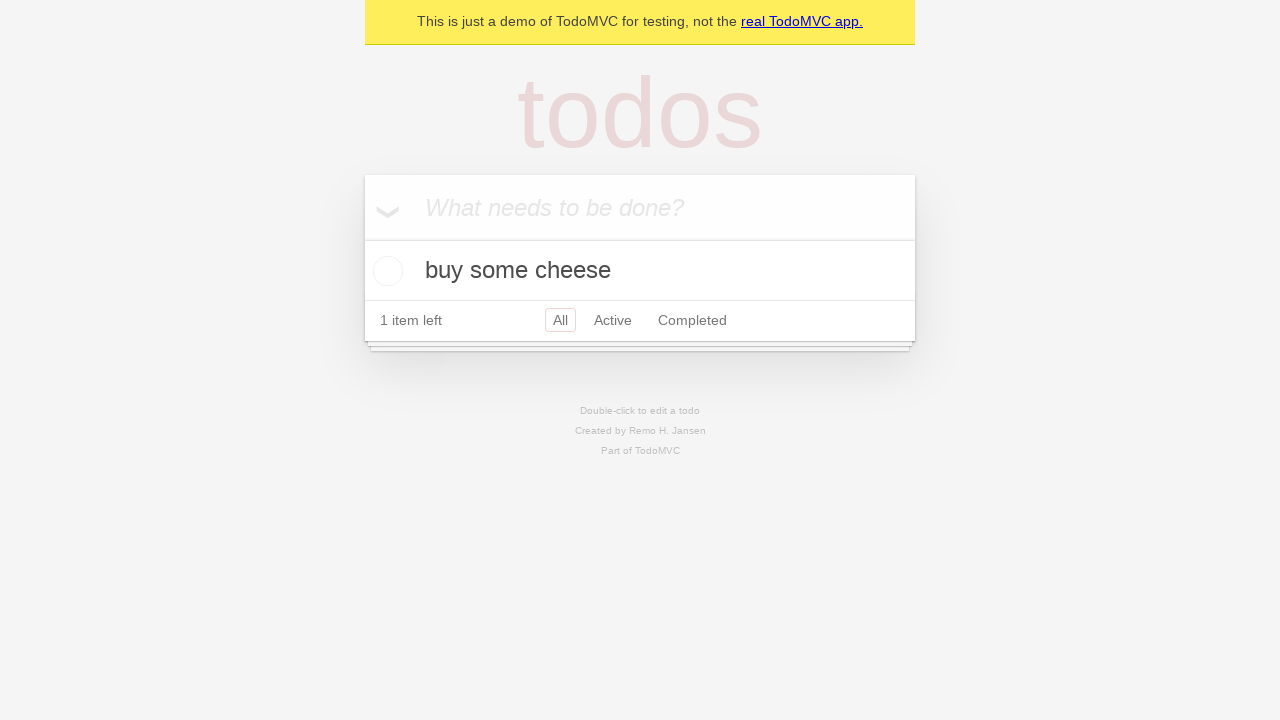

Filled todo input with 'feed the cat' on internal:attr=[placeholder="What needs to be done?"i]
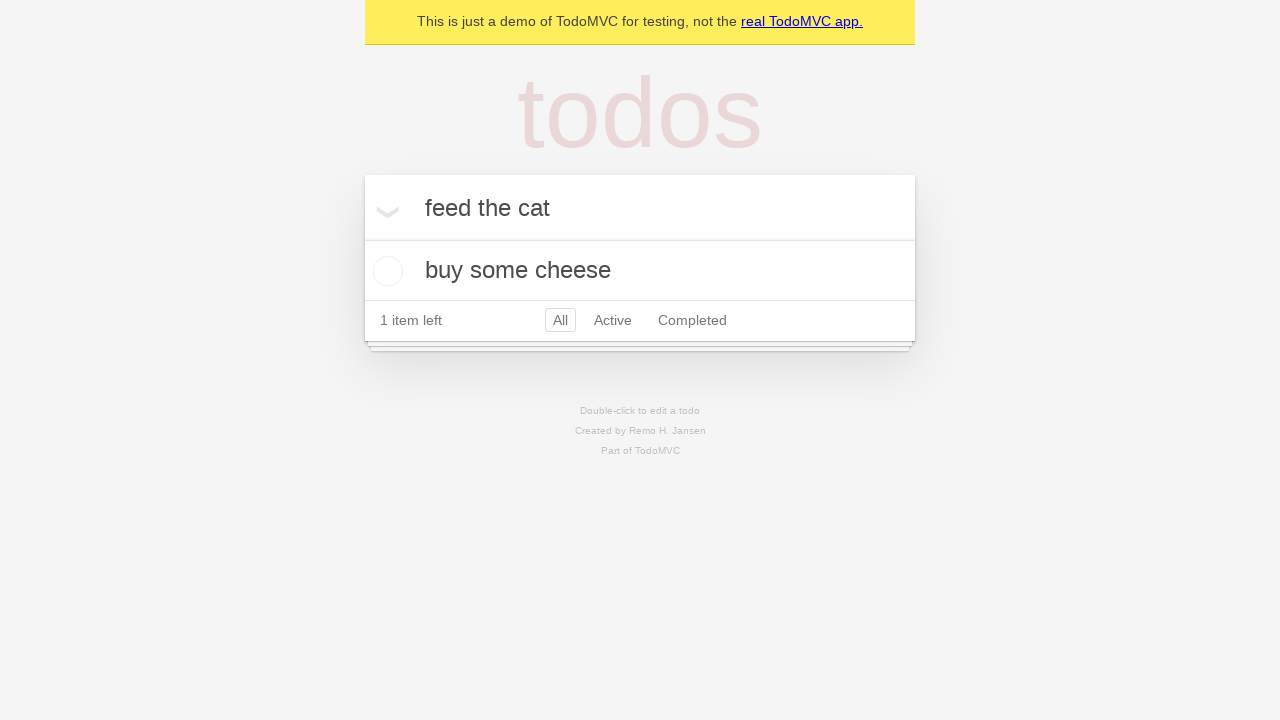

Pressed Enter to create second todo on internal:attr=[placeholder="What needs to be done?"i]
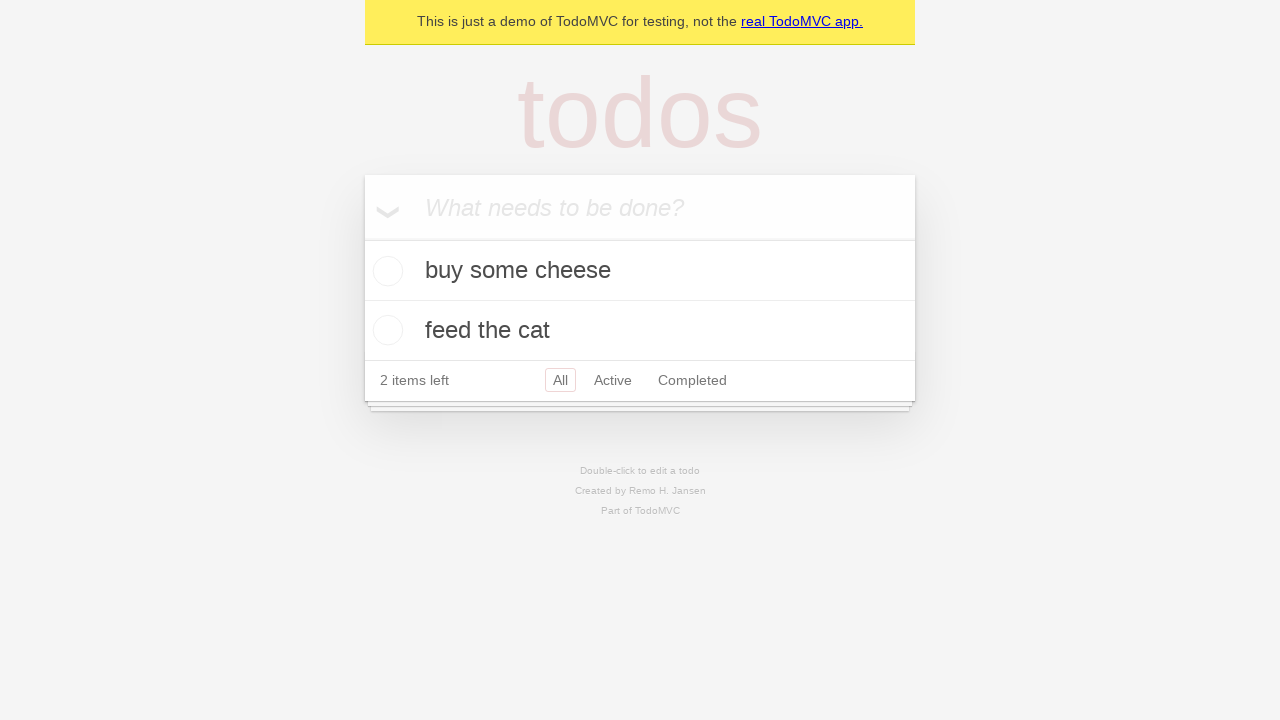

Filled todo input with 'book a doctors appointment' on internal:attr=[placeholder="What needs to be done?"i]
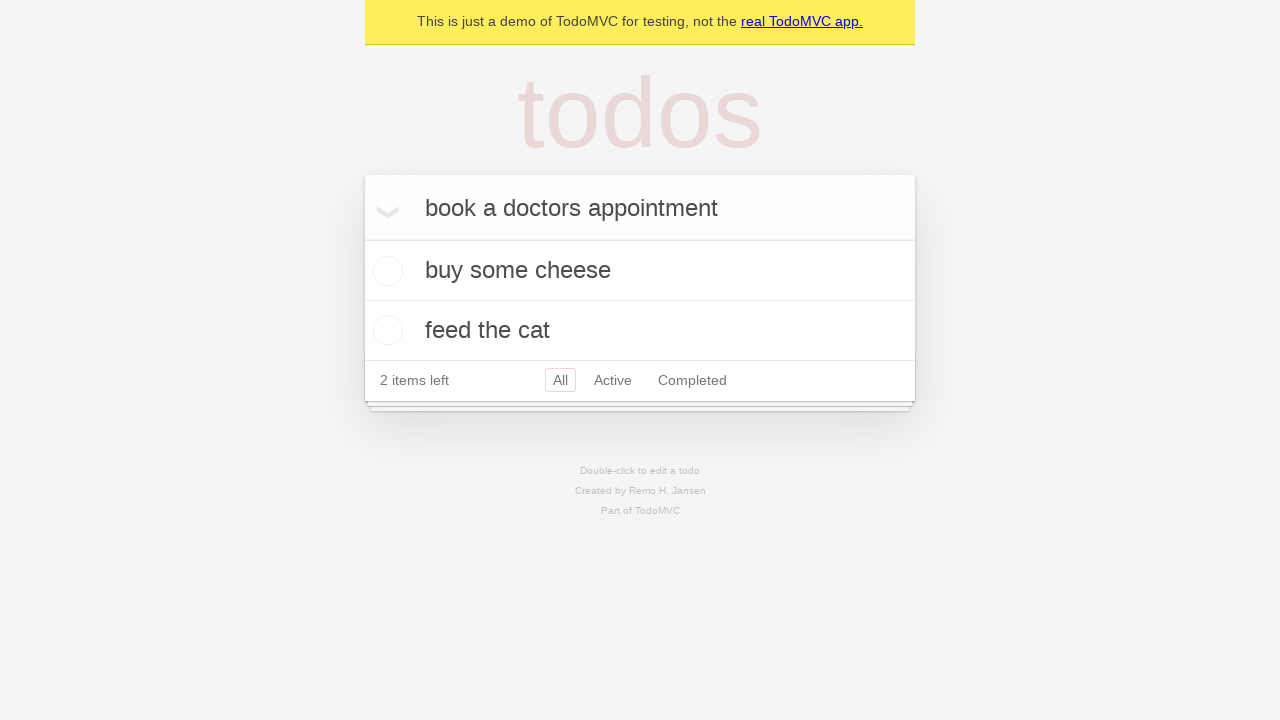

Pressed Enter to create third todo on internal:attr=[placeholder="What needs to be done?"i]
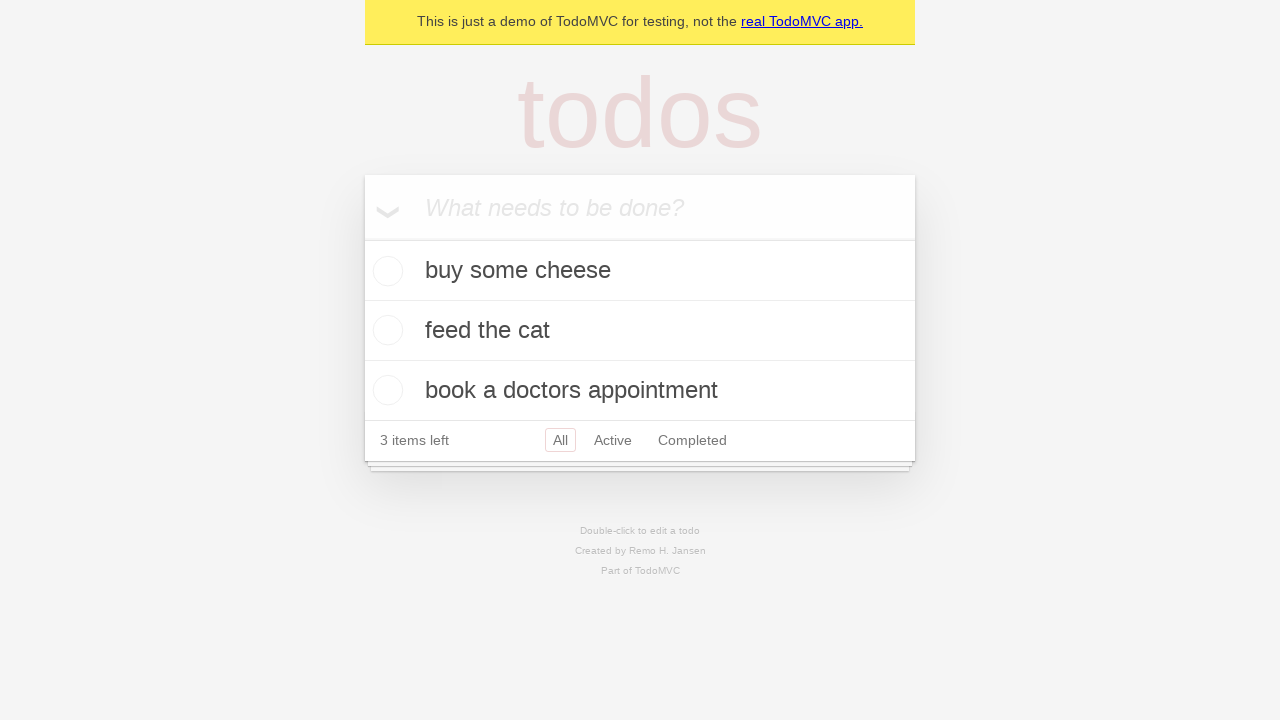

Double-clicked the second todo item to enter edit mode at (640, 331) on internal:testid=[data-testid="todo-item"s] >> nth=1
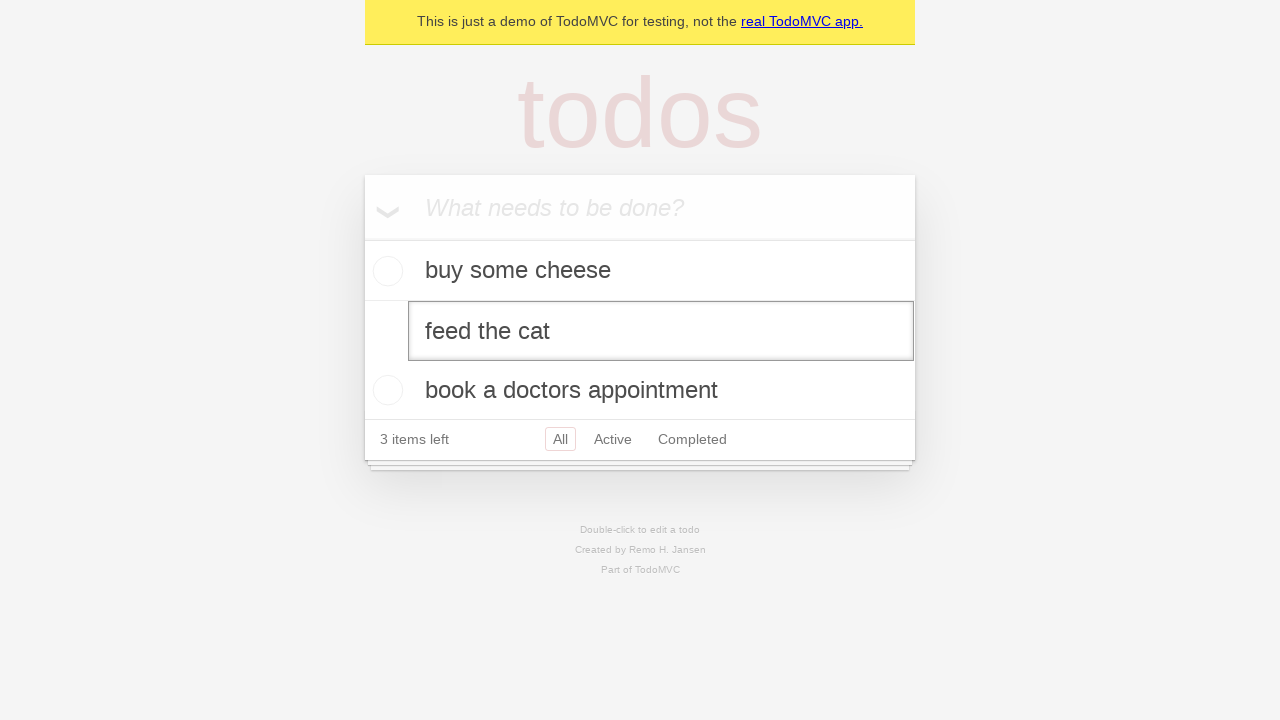

Changed todo text to 'buy some sausages' on internal:testid=[data-testid="todo-item"s] >> nth=1 >> internal:role=textbox[nam
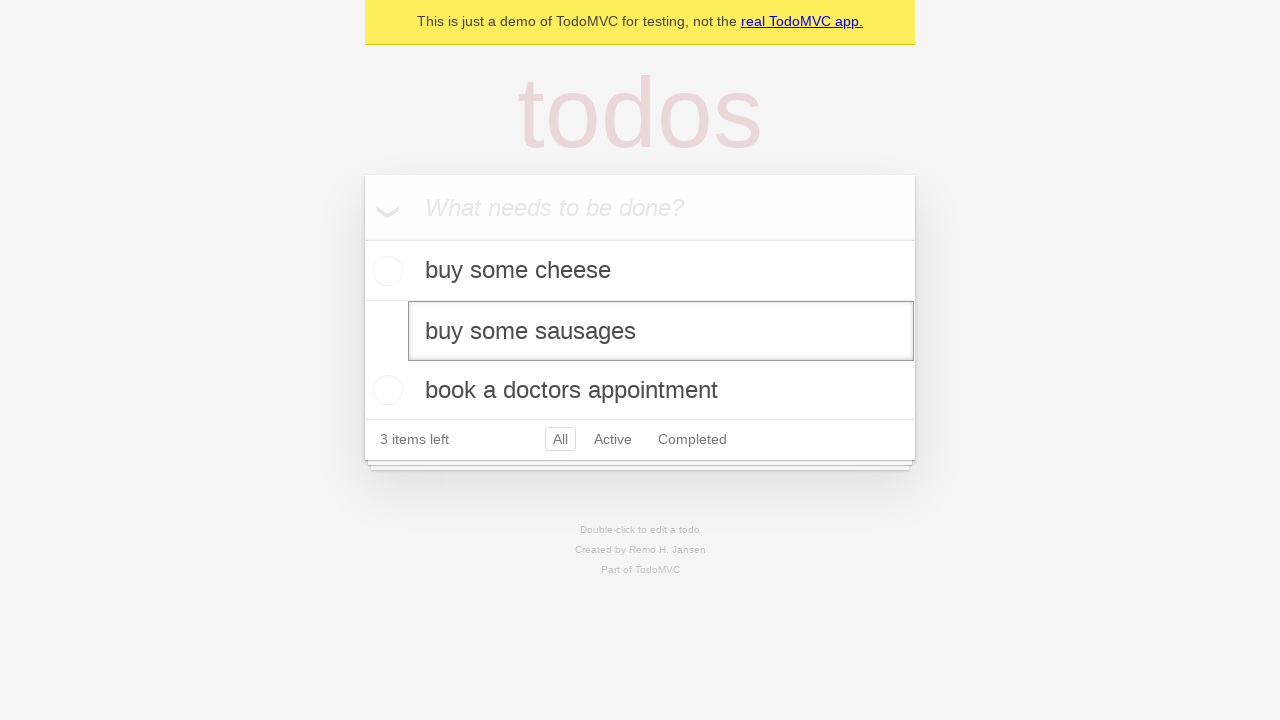

Dispatched blur event to trigger save on edit
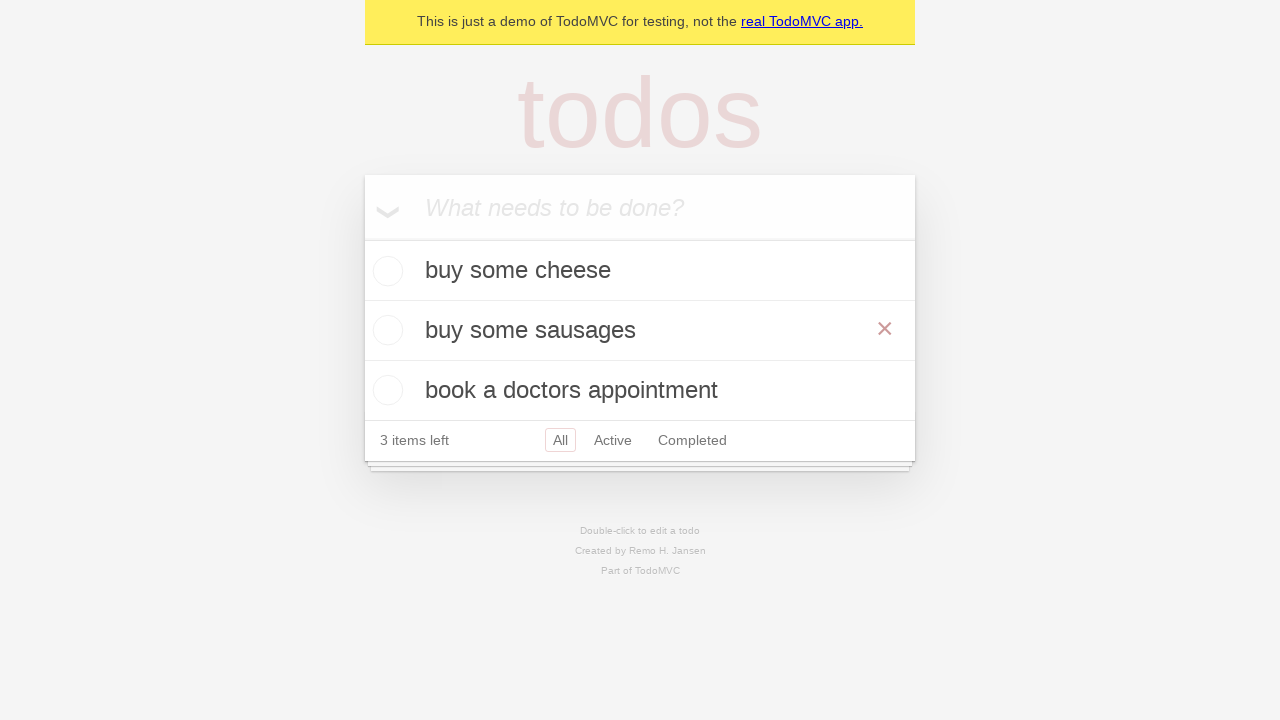

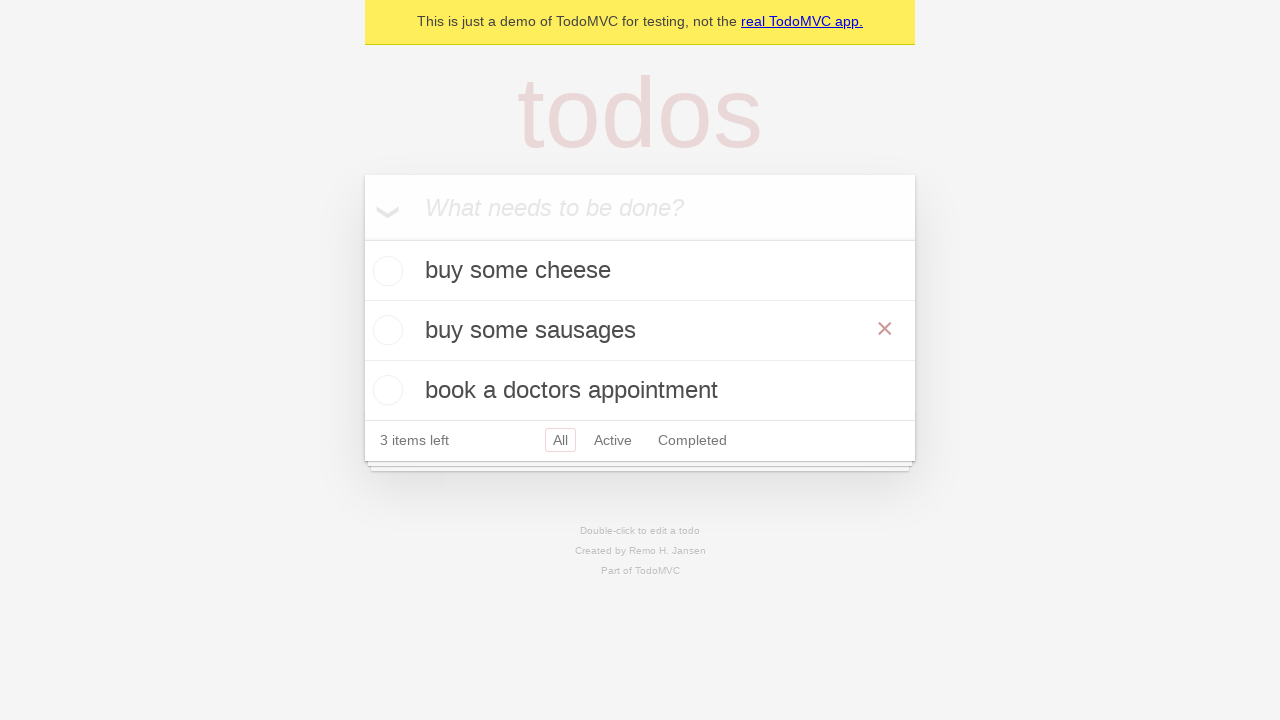